Tests nested iframe handling by switching through multiple frame levels and reading text at each level

Starting URL: https://demoqa.com/nestedframes

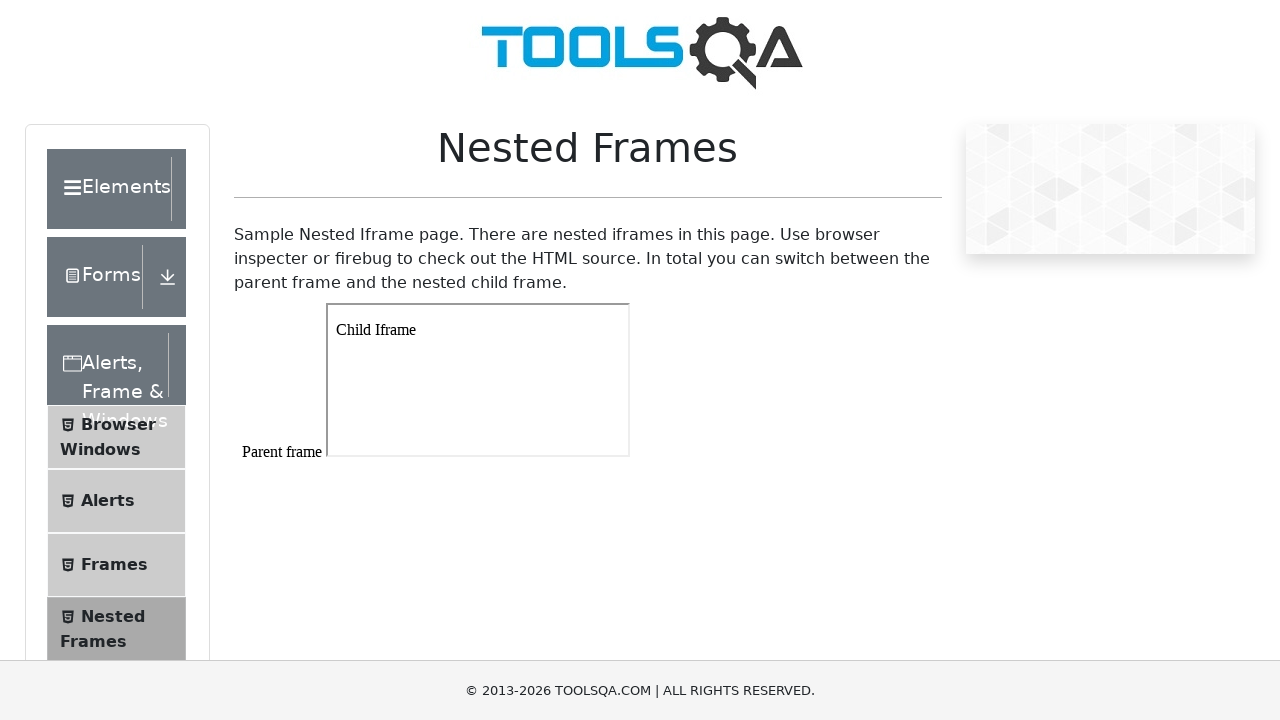

Navigated to nested frames test page
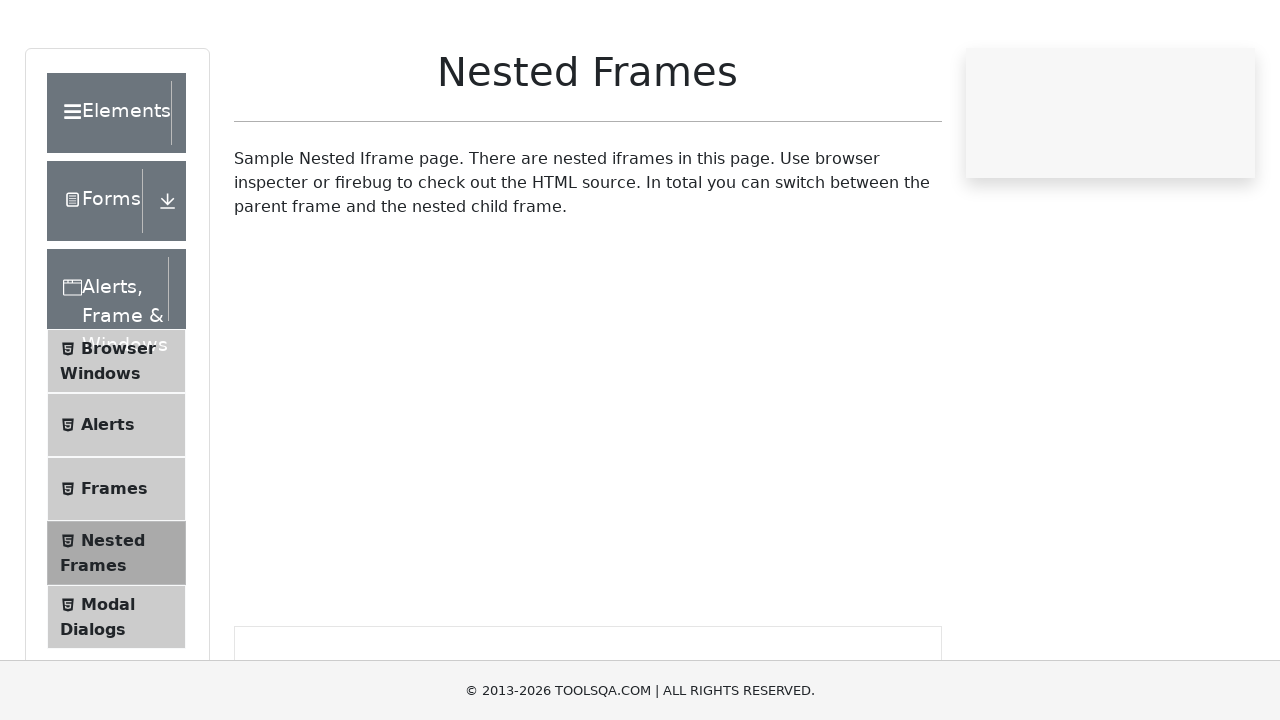

Switched to first frame (frame1)
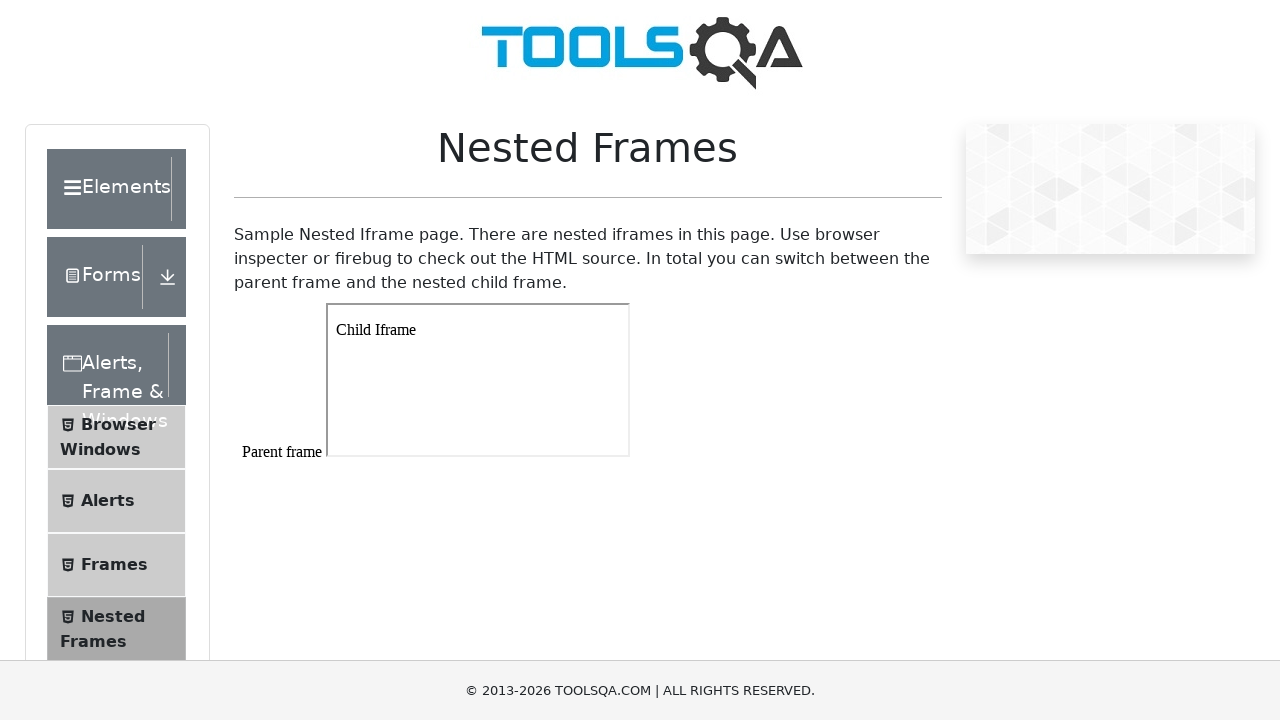

Retrieved body text from first frame
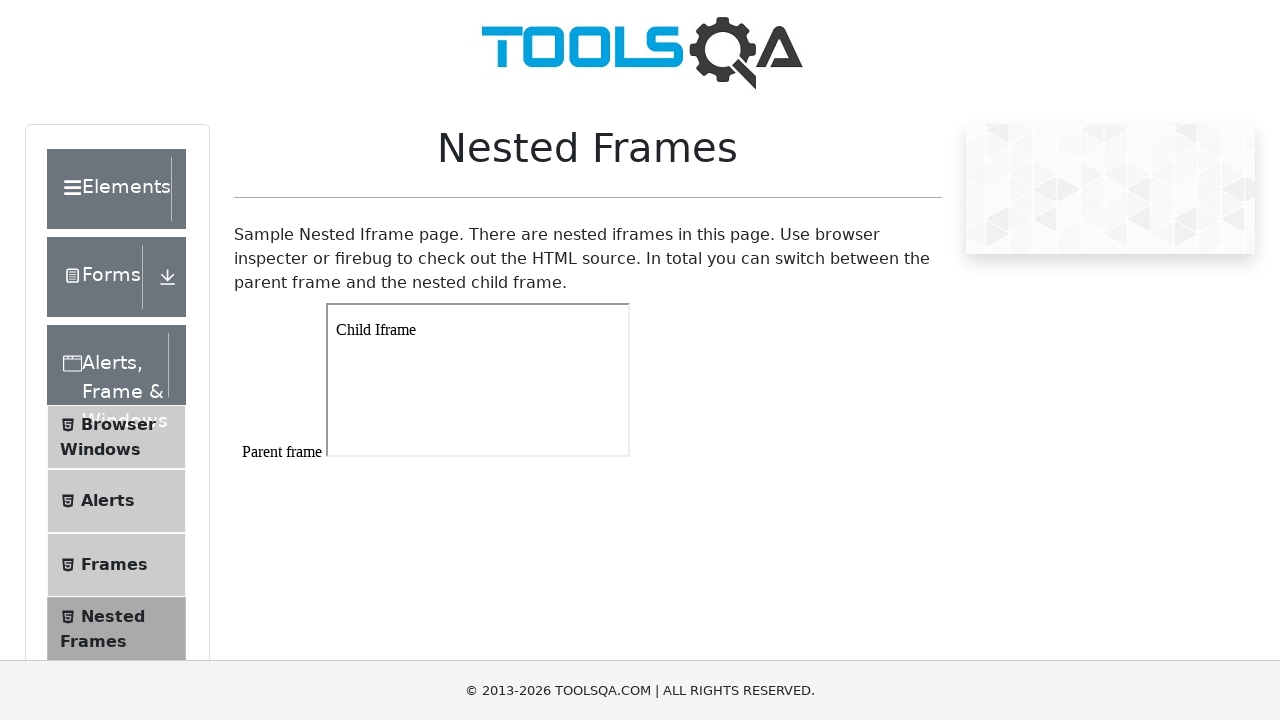

Located nested iframe within first frame
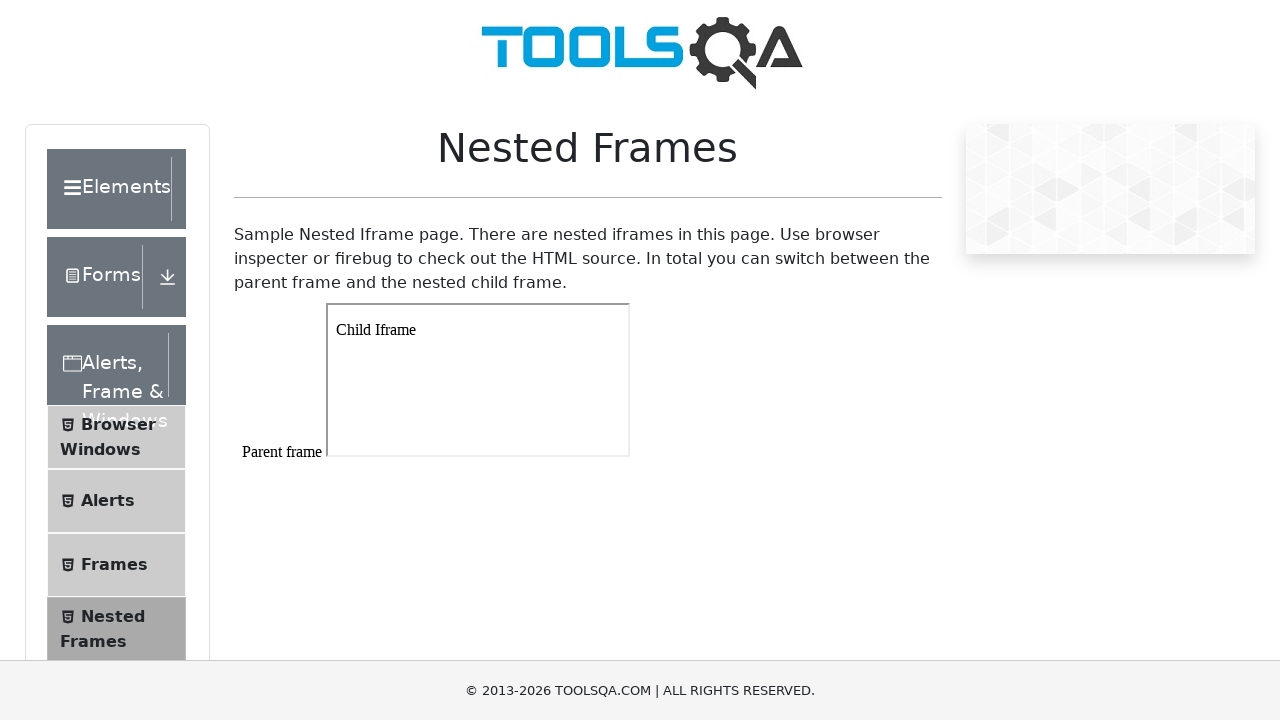

Retrieved paragraph text from nested iframe
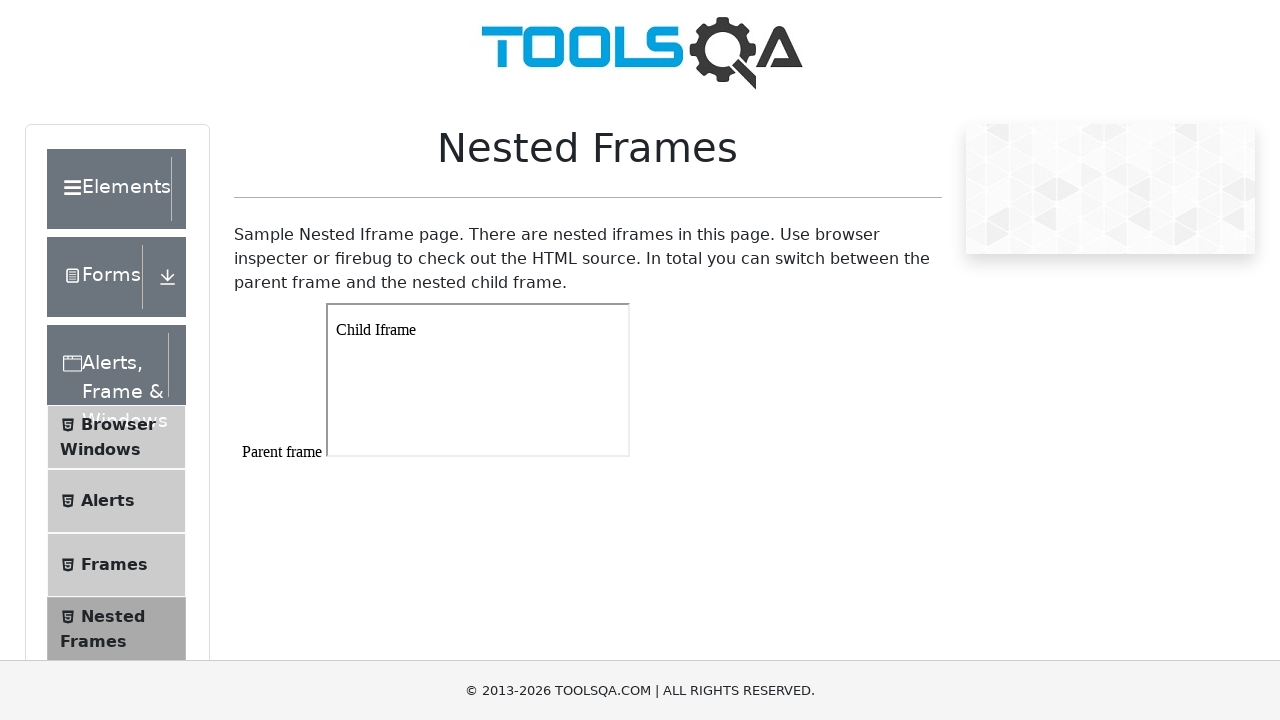

Retrieved heading text from main page
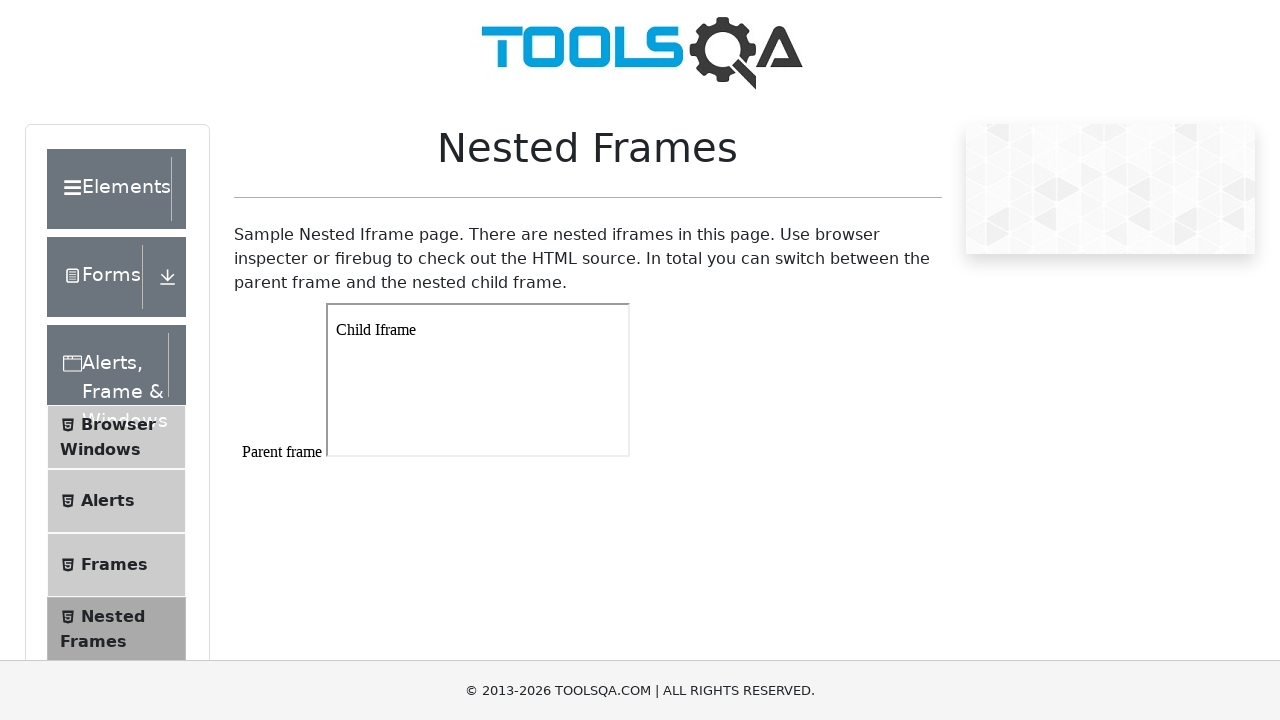

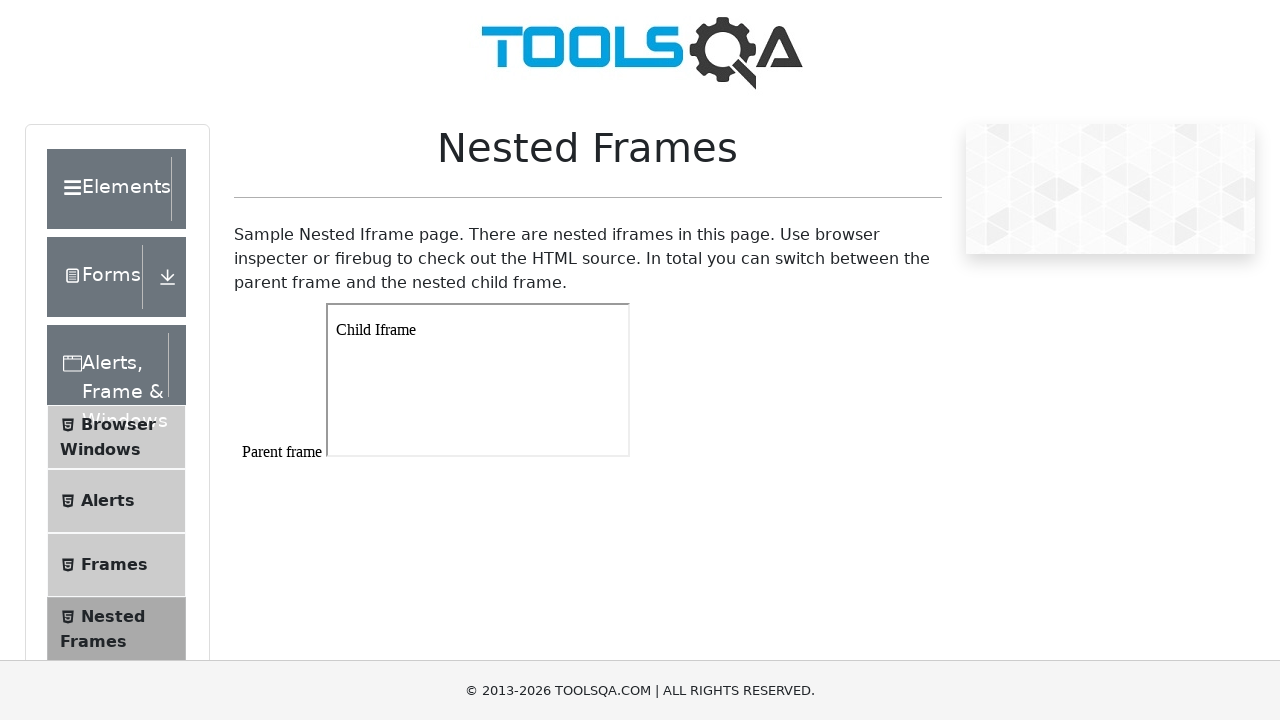